Navigates to a page with dynamically loading images and waits for them to fully load before accessing image attributes

Starting URL: https://bonigarcia.dev/selenium-webdriver-java/loading-images.html

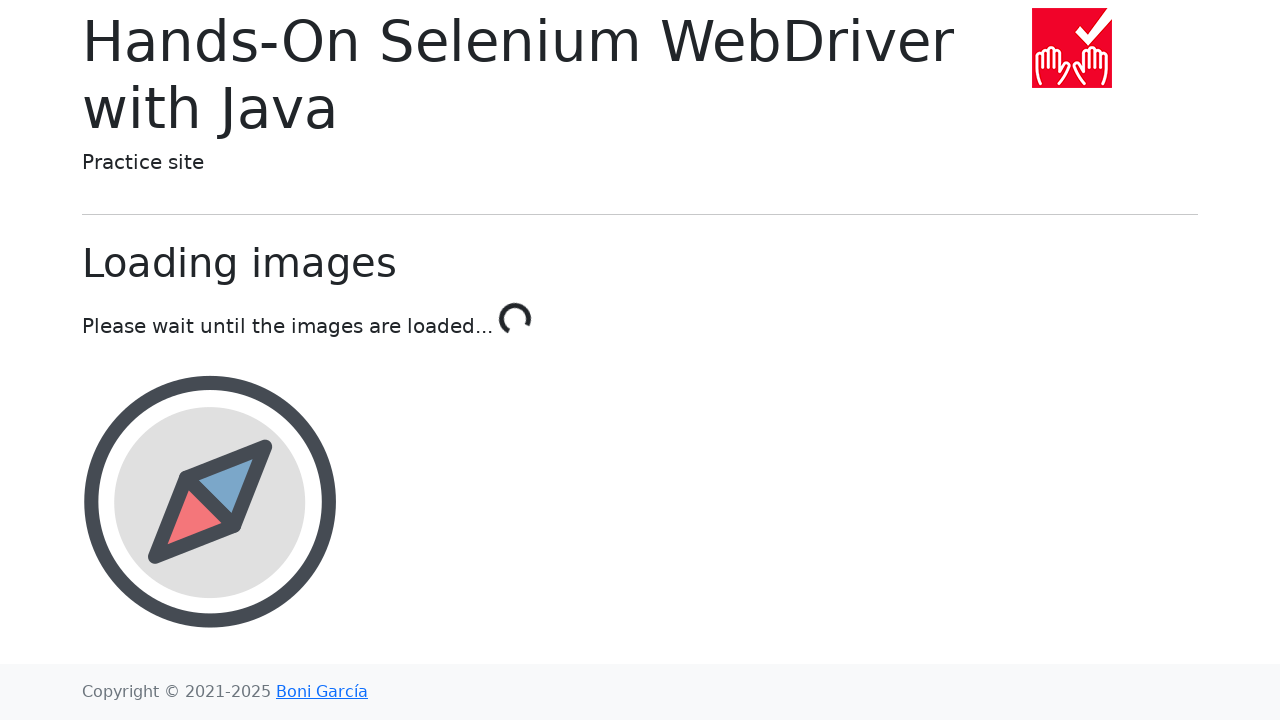

Navigated to loading images page
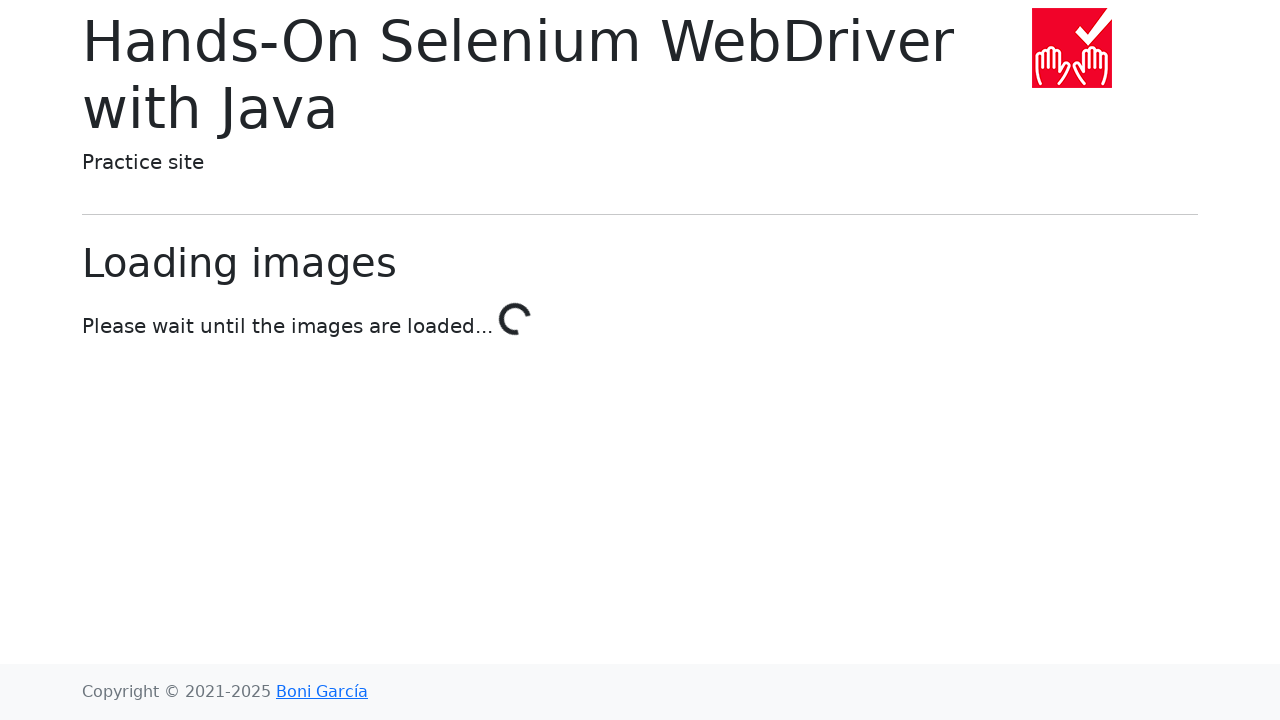

Waited for more than 2 images to load in container
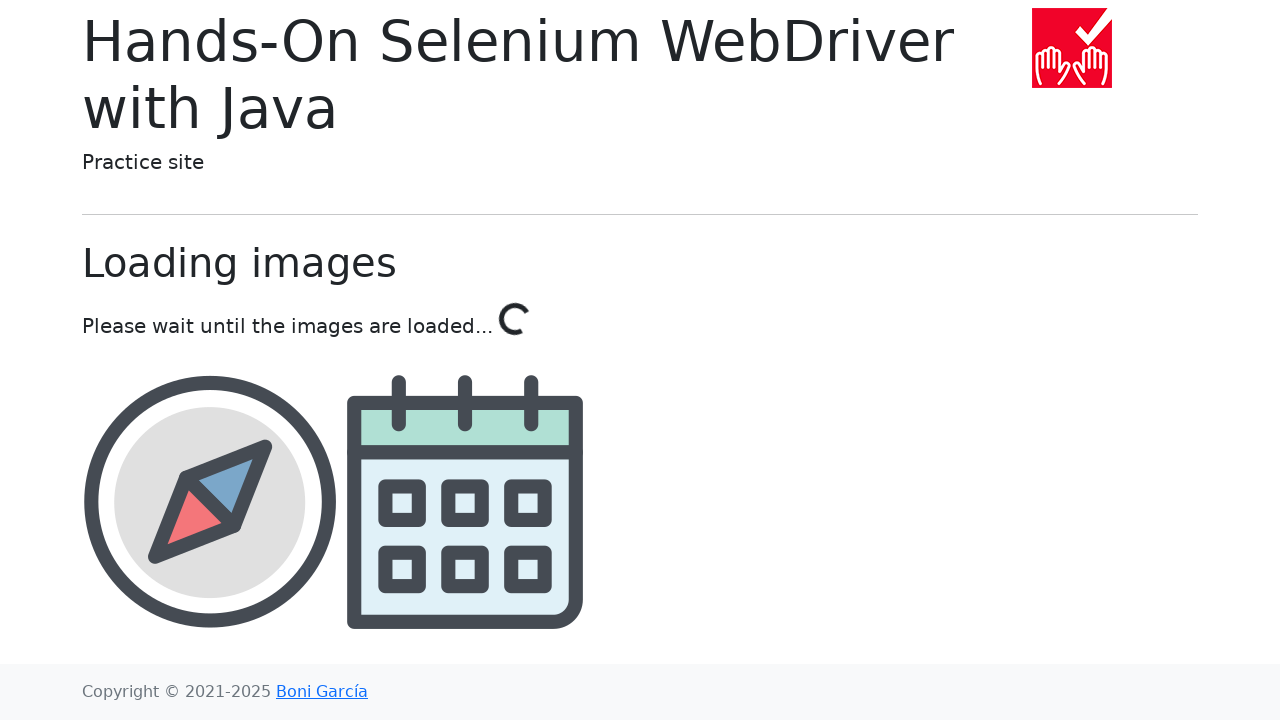

Retrieved all images from container
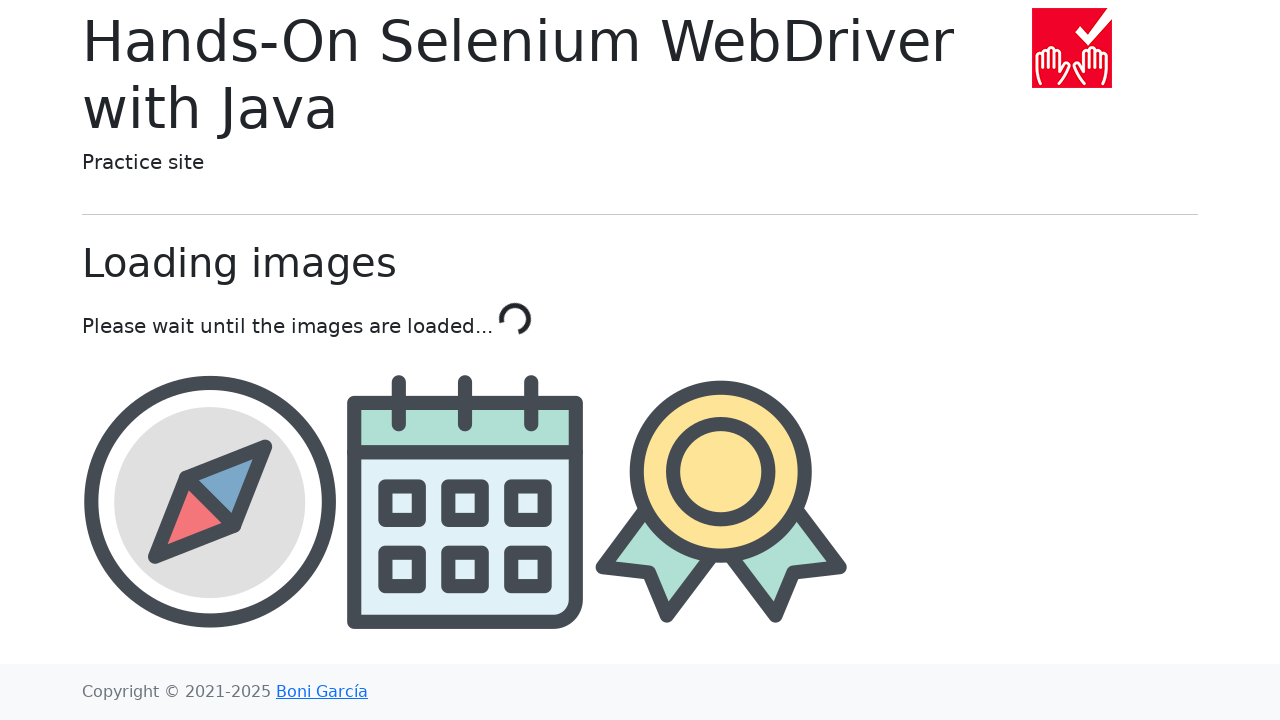

Retrieved src attribute of third image: img/award.png
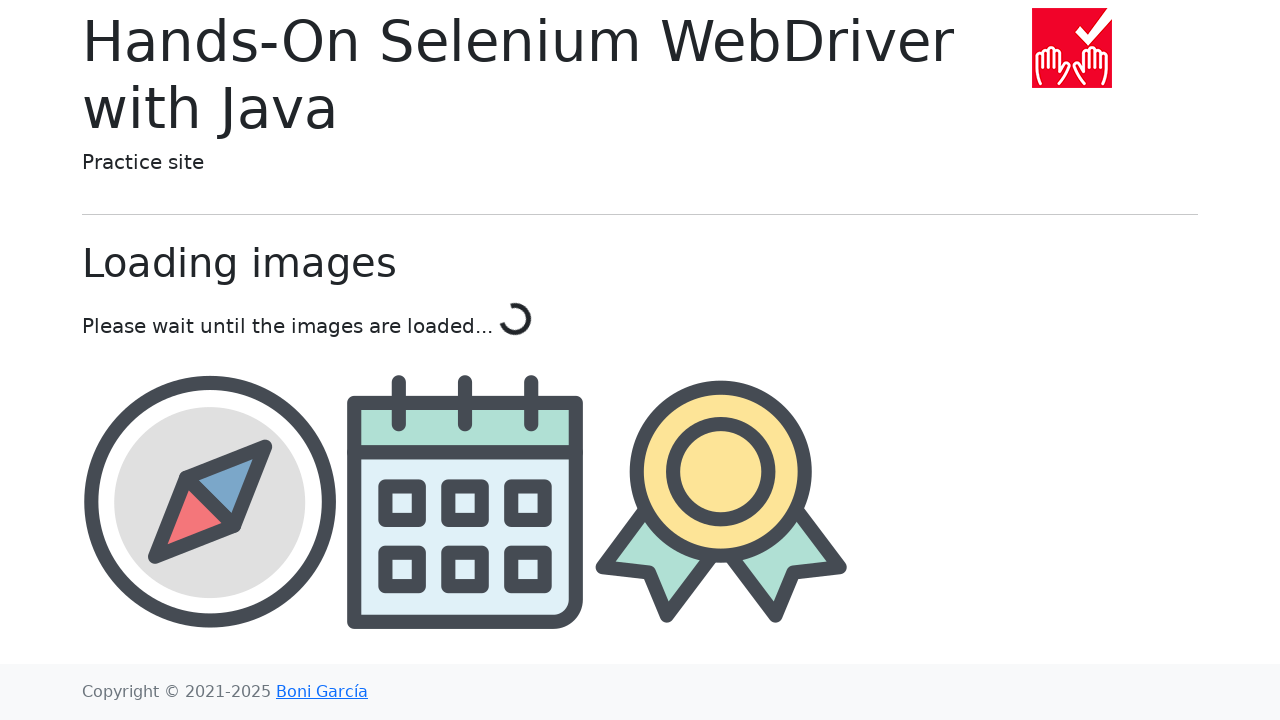

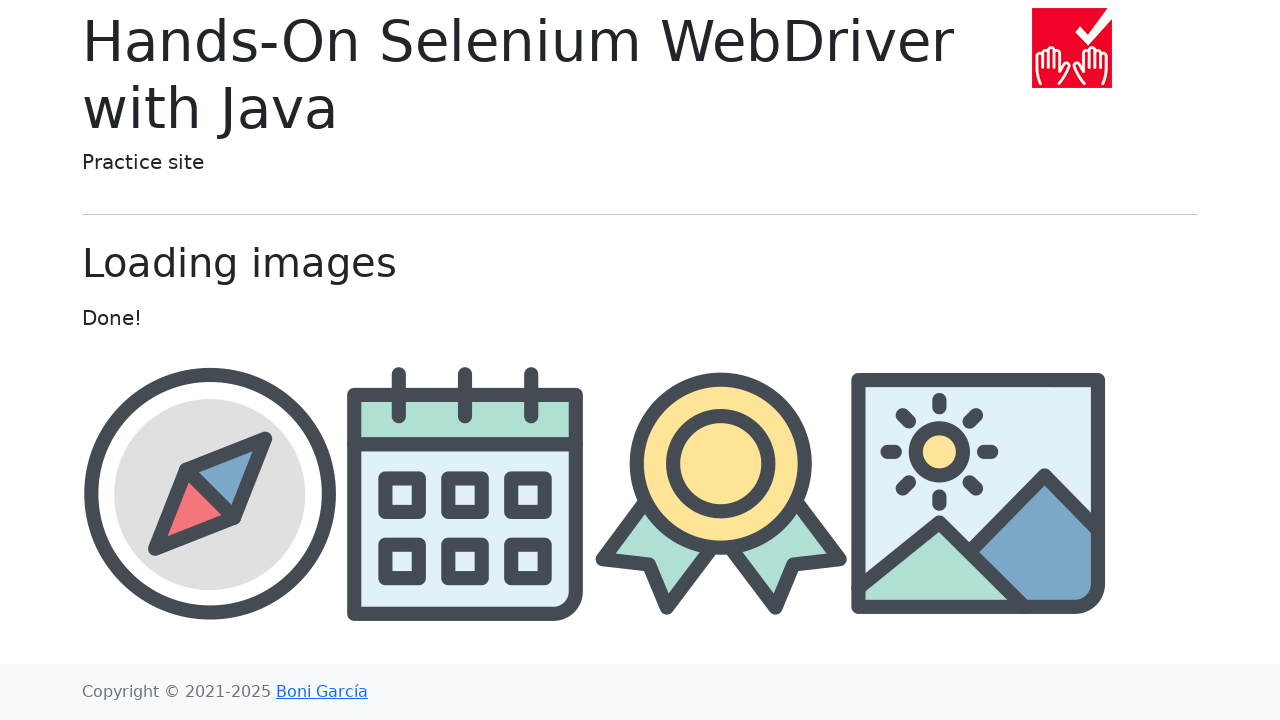